Tests closing modal dialog by pressing Enter key on OK button

Starting URL: https://testpages.eviltester.com/styled/alerts/fake-alert-test.html

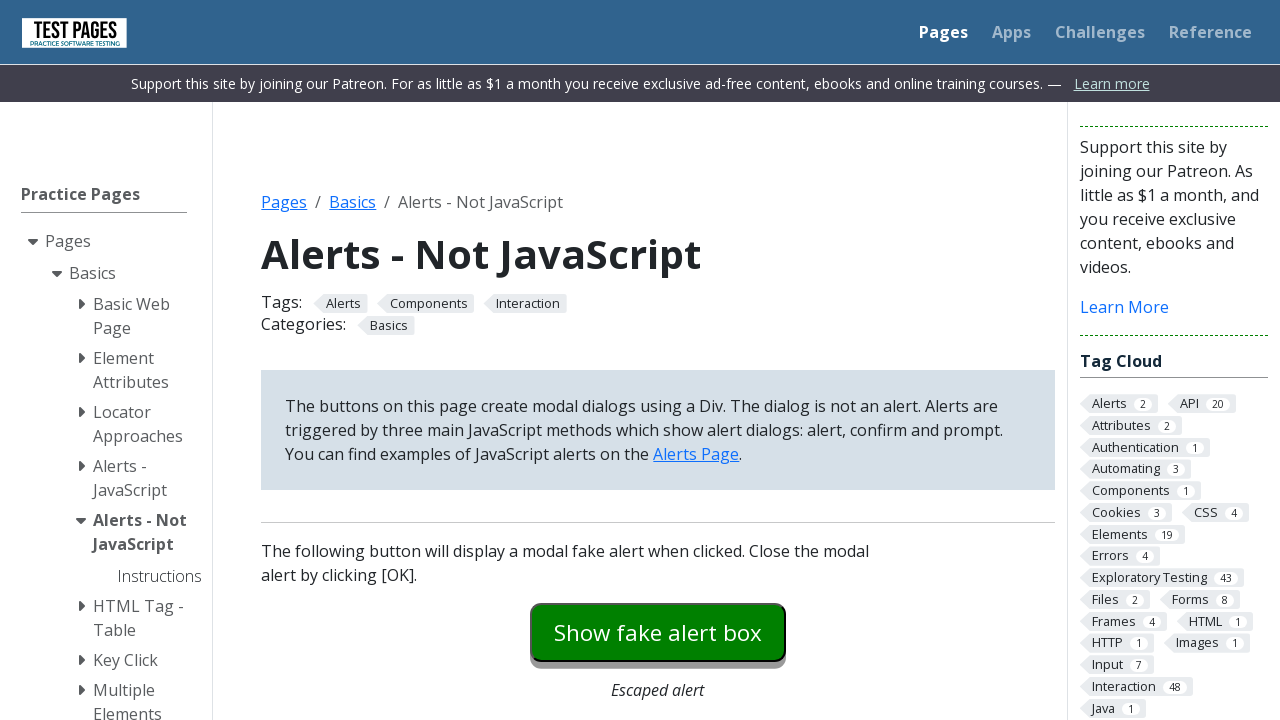

Navigated to fake alert test page
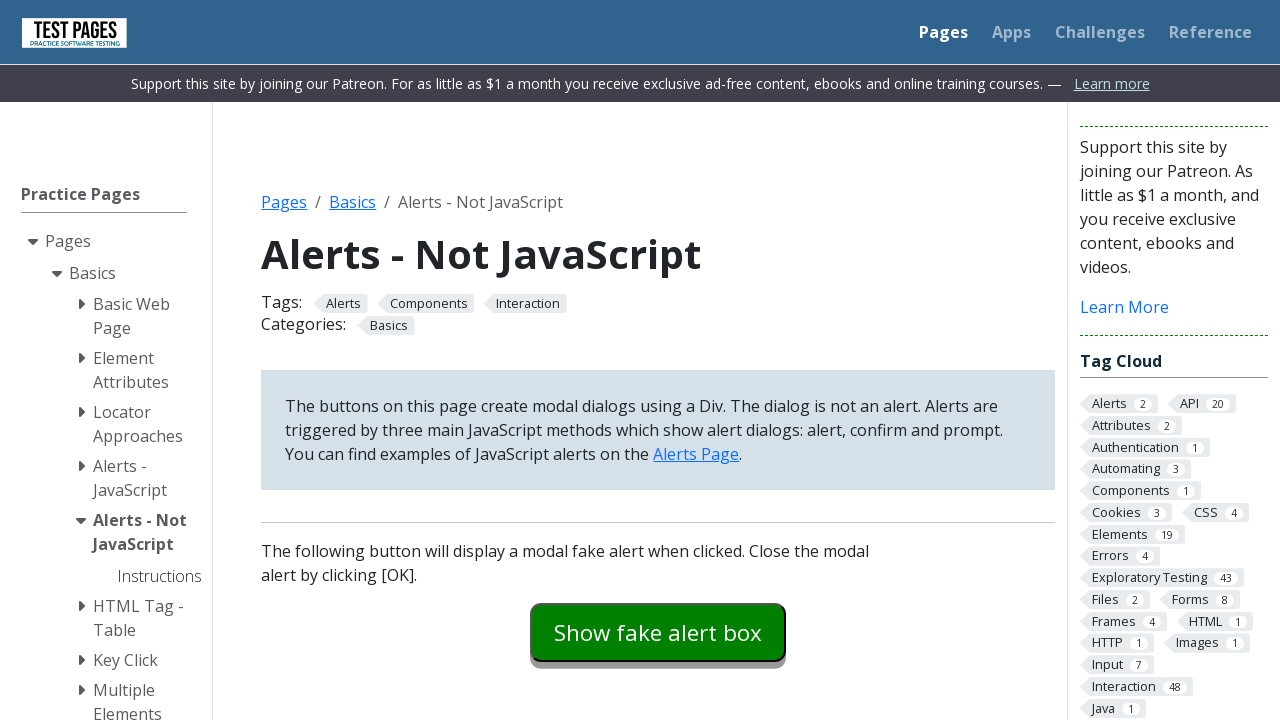

Clicked modal dialog button at (658, 360) on #modaldialog
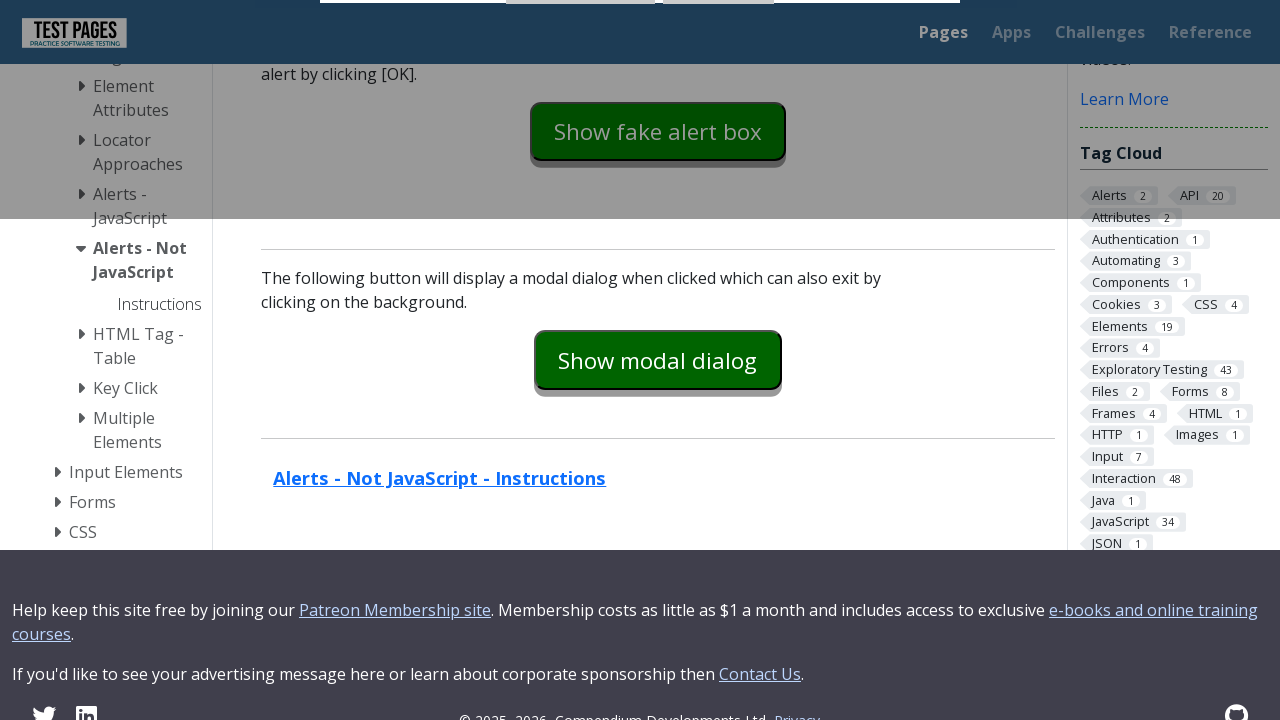

Pressed Enter key on OK button on #dialog-ok
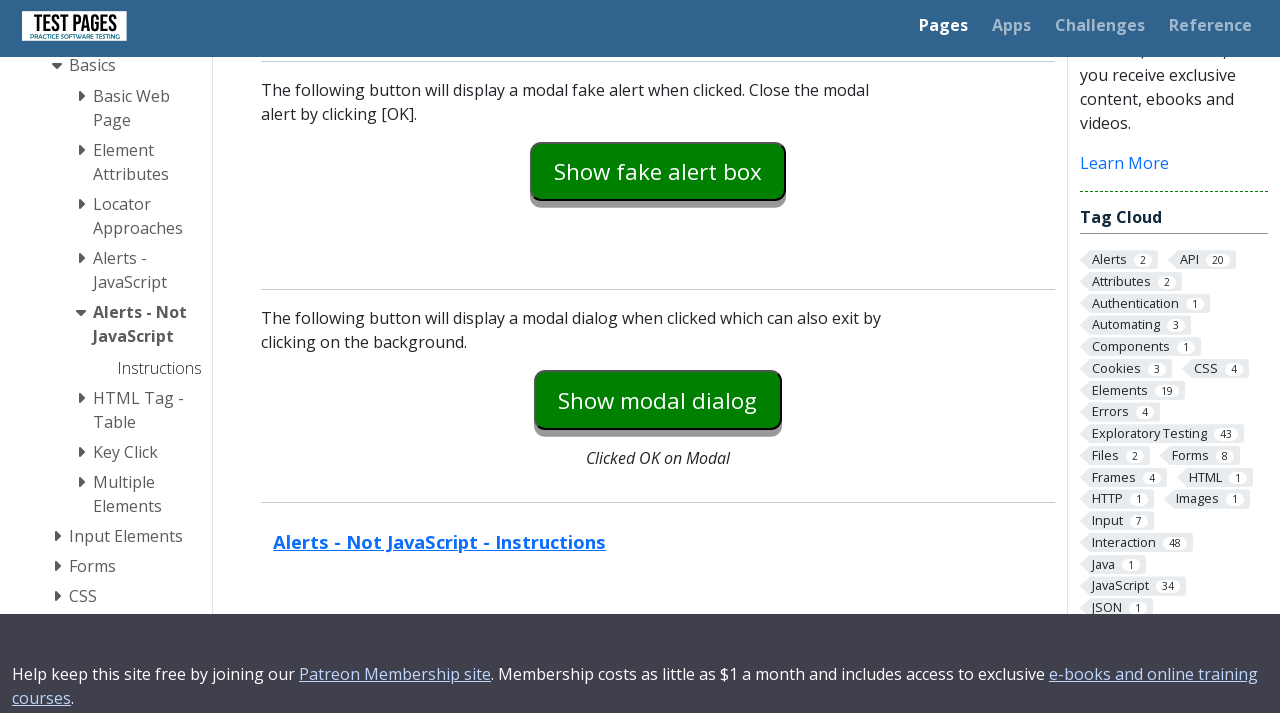

Verified modal dialog is hidden
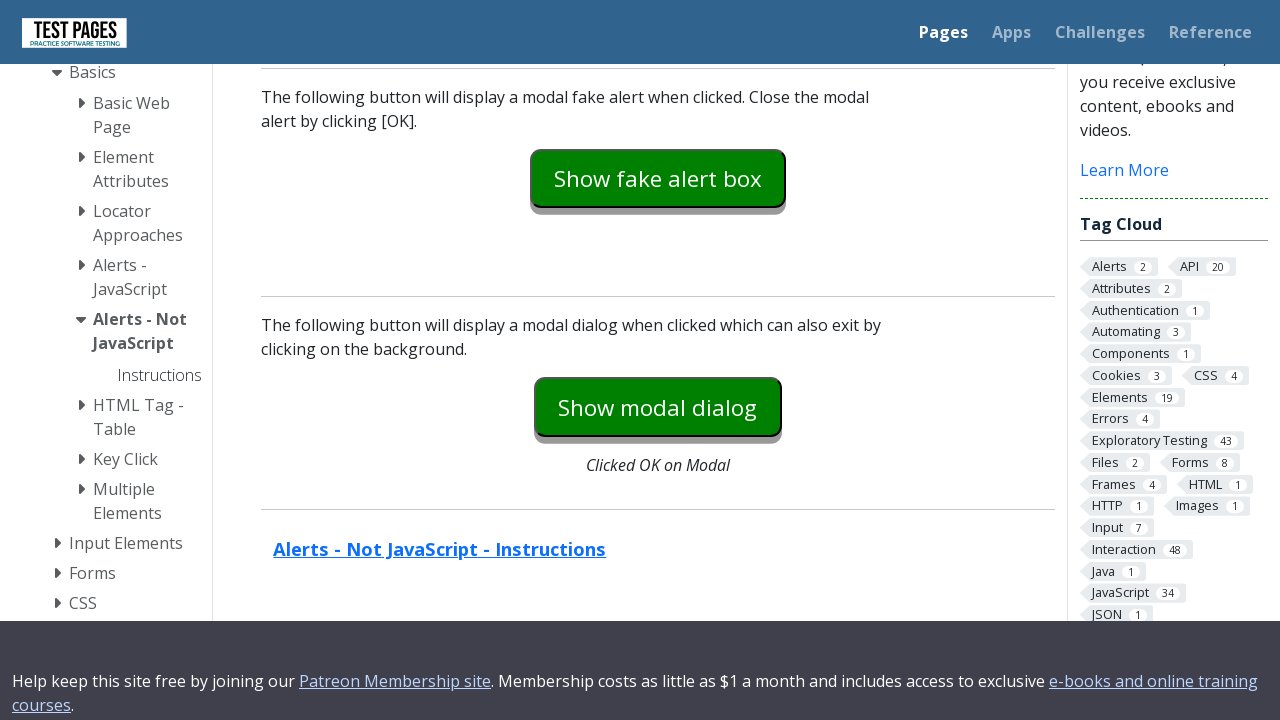

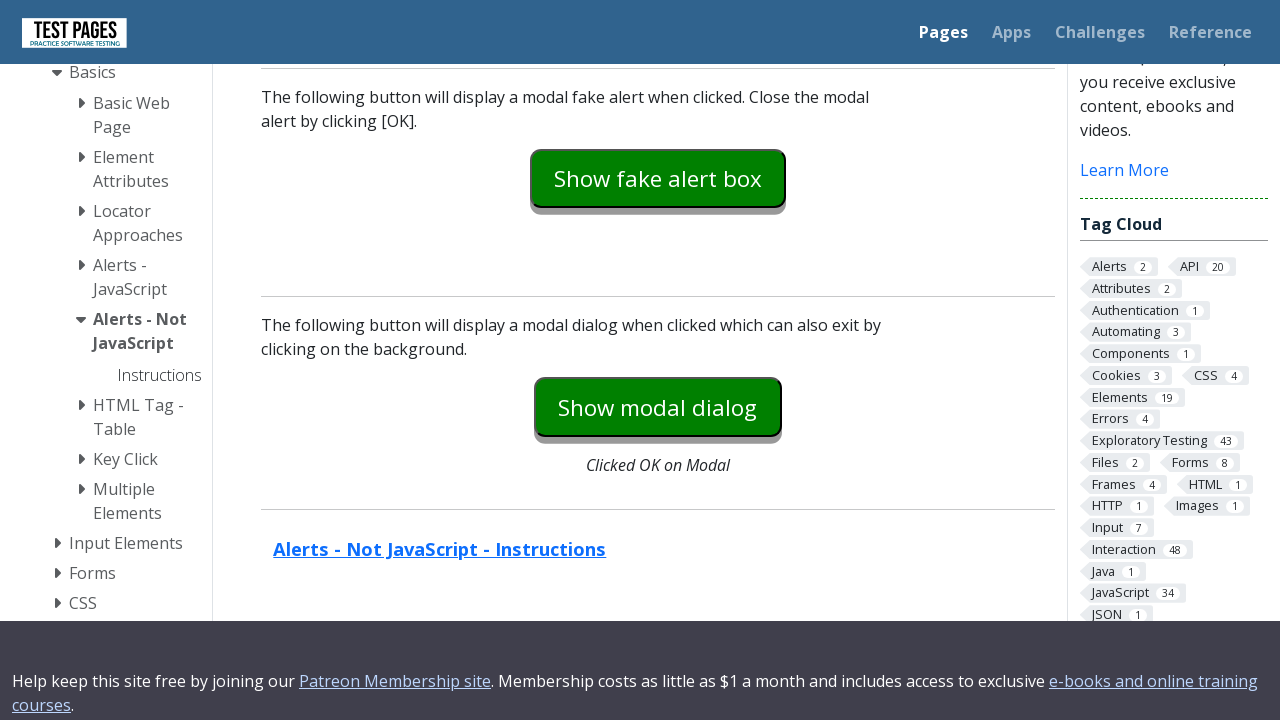